Tests drag and drop functionality by dragging an element to a target drop zone, then performs a double-click action on a "Copy Text" button

Starting URL: https://testautomationpractice.blogspot.com/

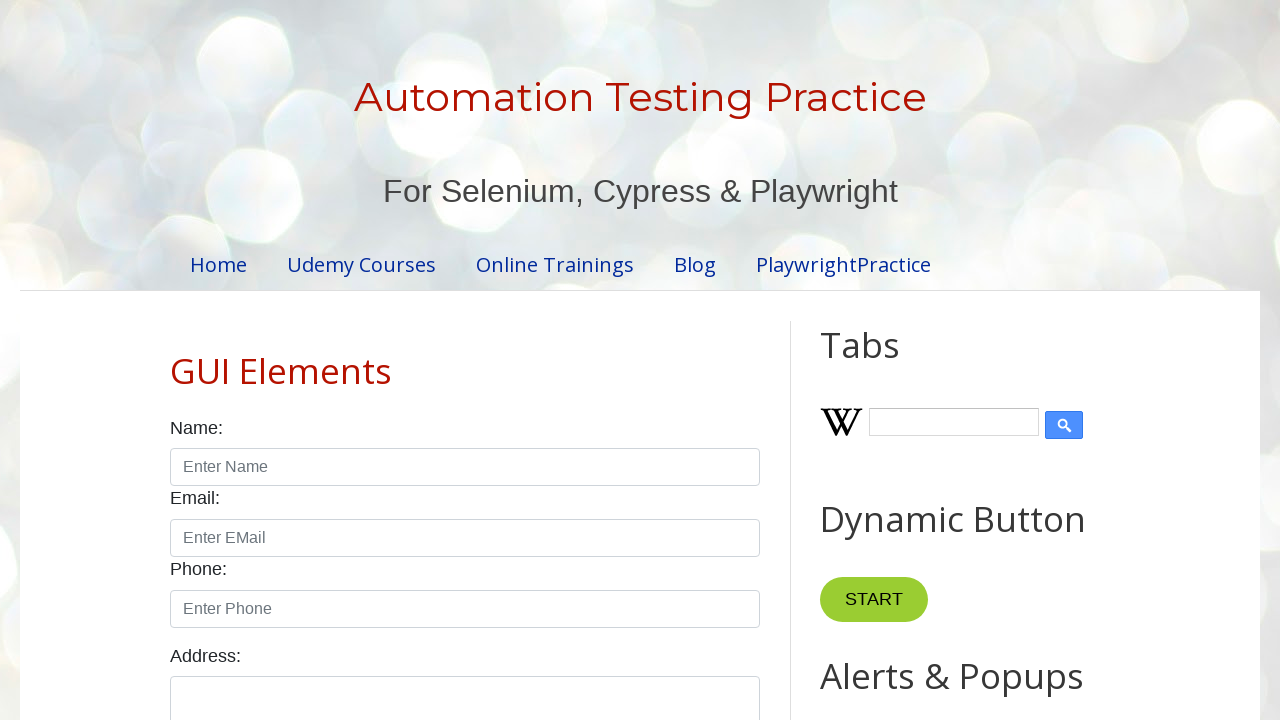

Waited for draggable element to be visible
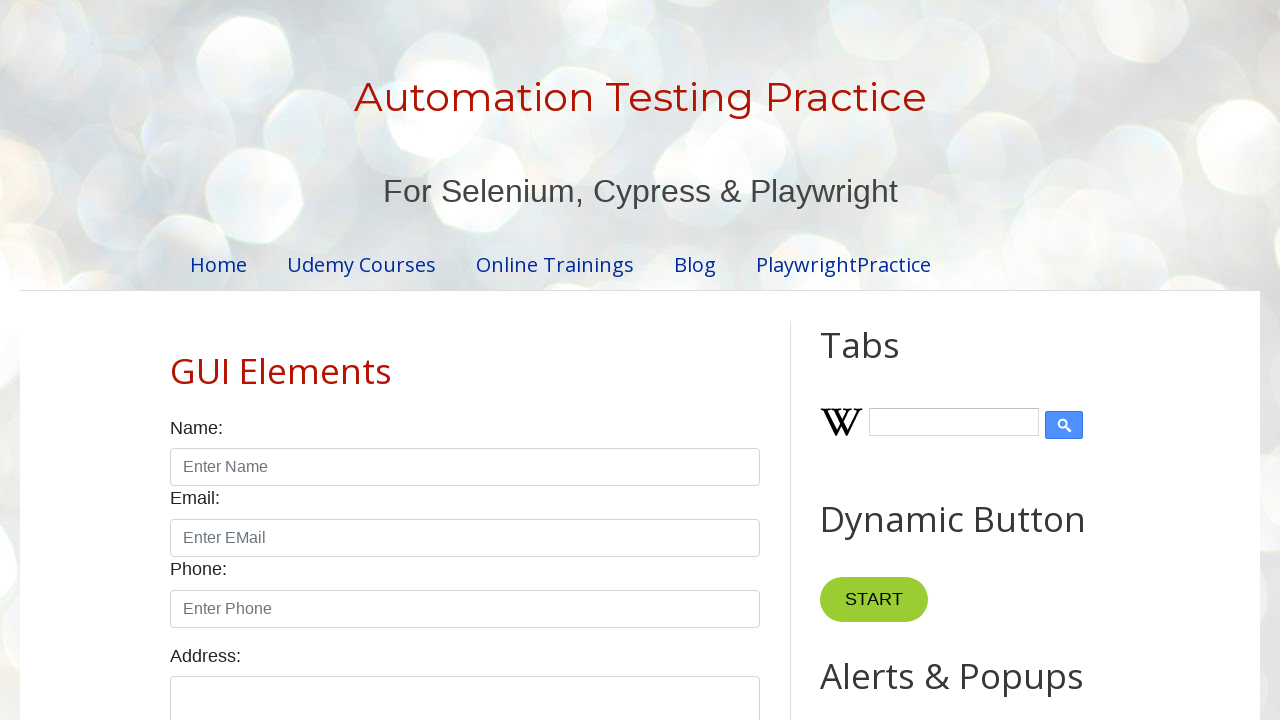

Located draggable element
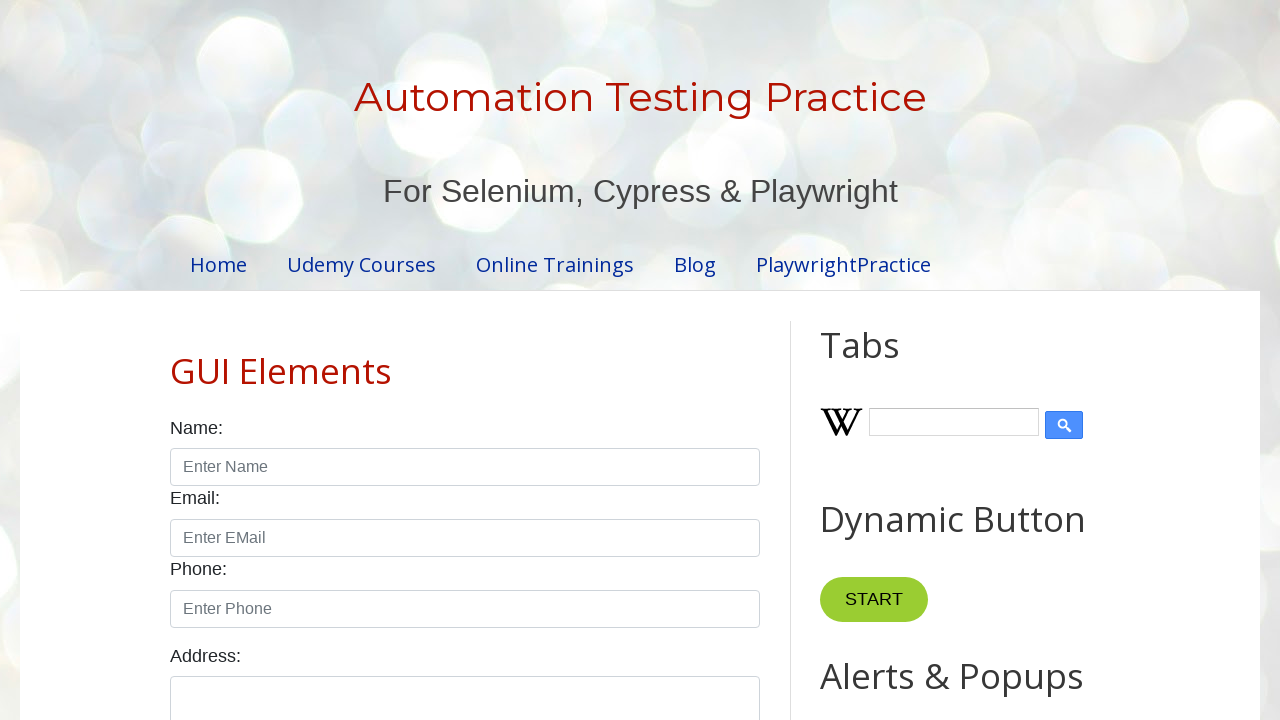

Located target drop zone
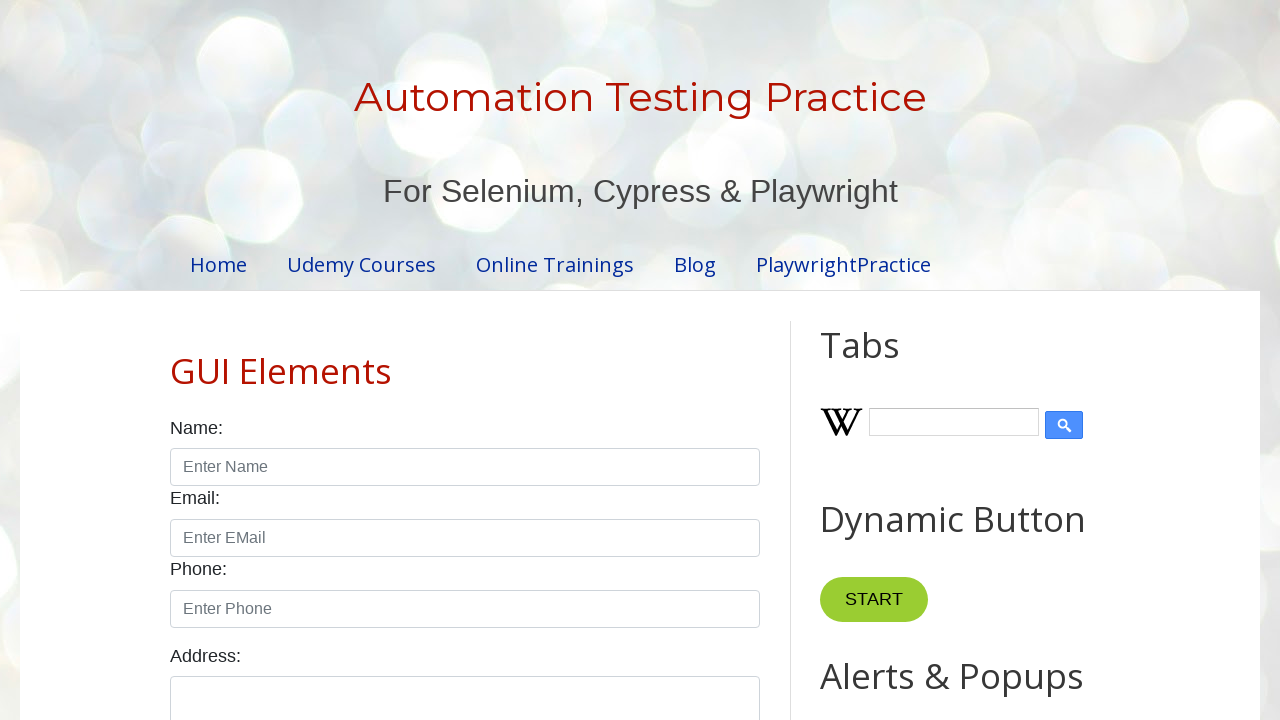

Dragged element to target drop zone at (1015, 386)
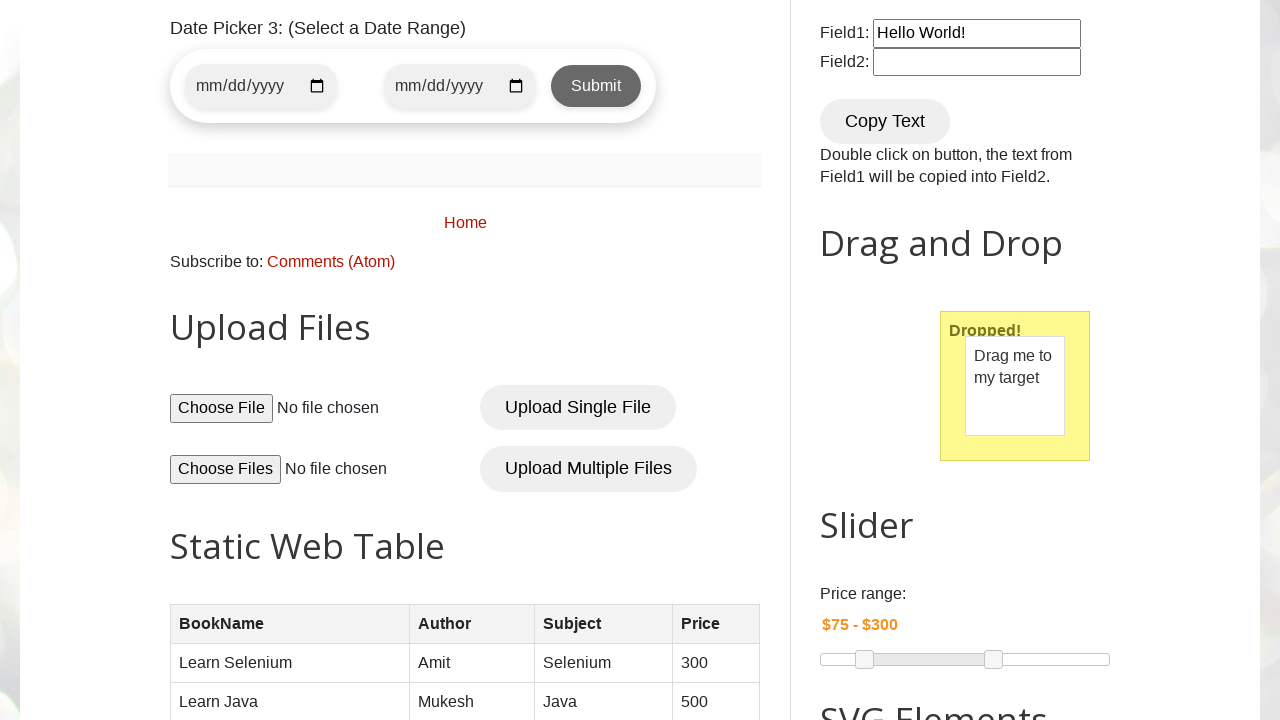

Double-clicked the 'Copy Text' button at (885, 121) on xpath=//button[text()='Copy Text']
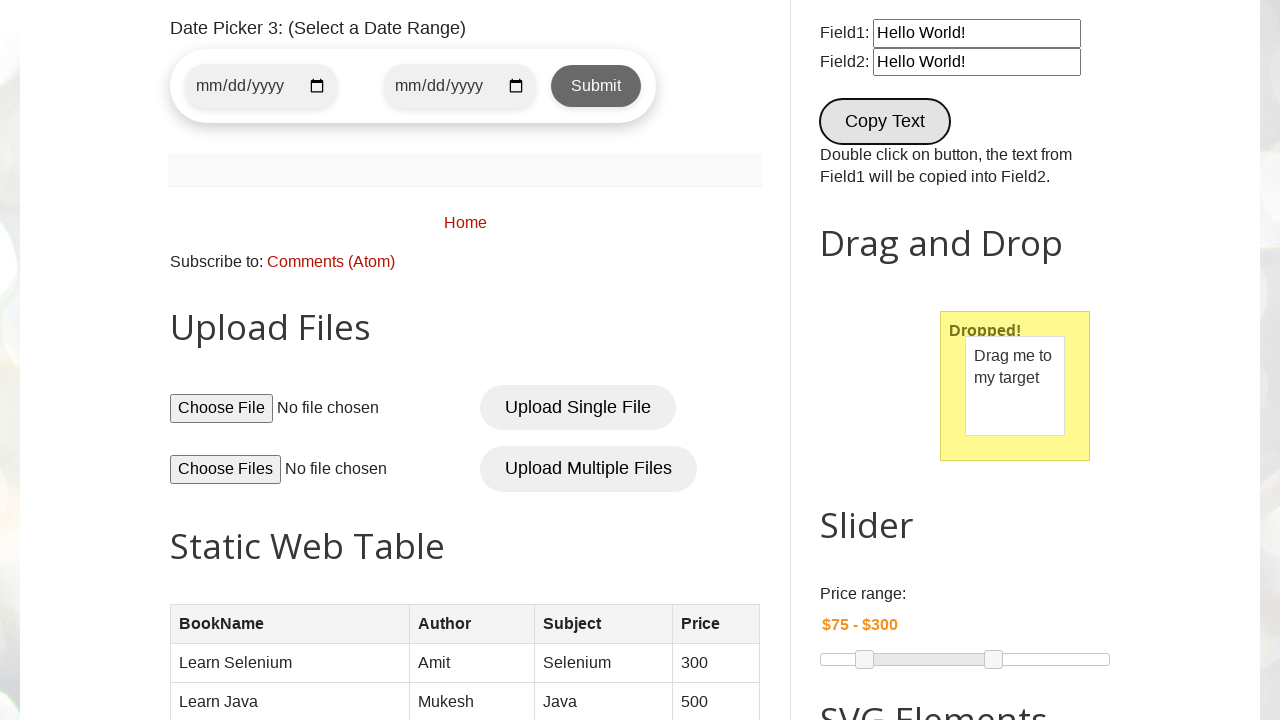

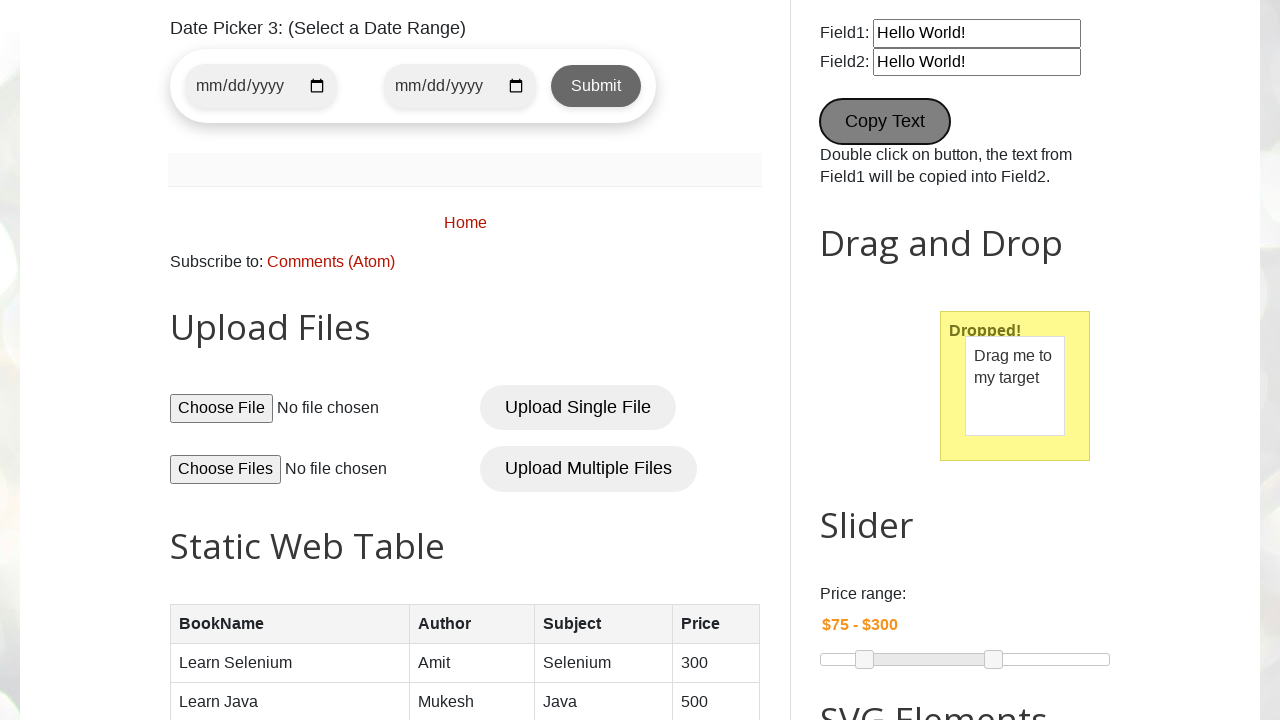